Tests slider interaction by focusing on the slider handle within an iframe and using keyboard arrow keys to move the slider position to the right

Starting URL: https://jqueryui.com/slider/

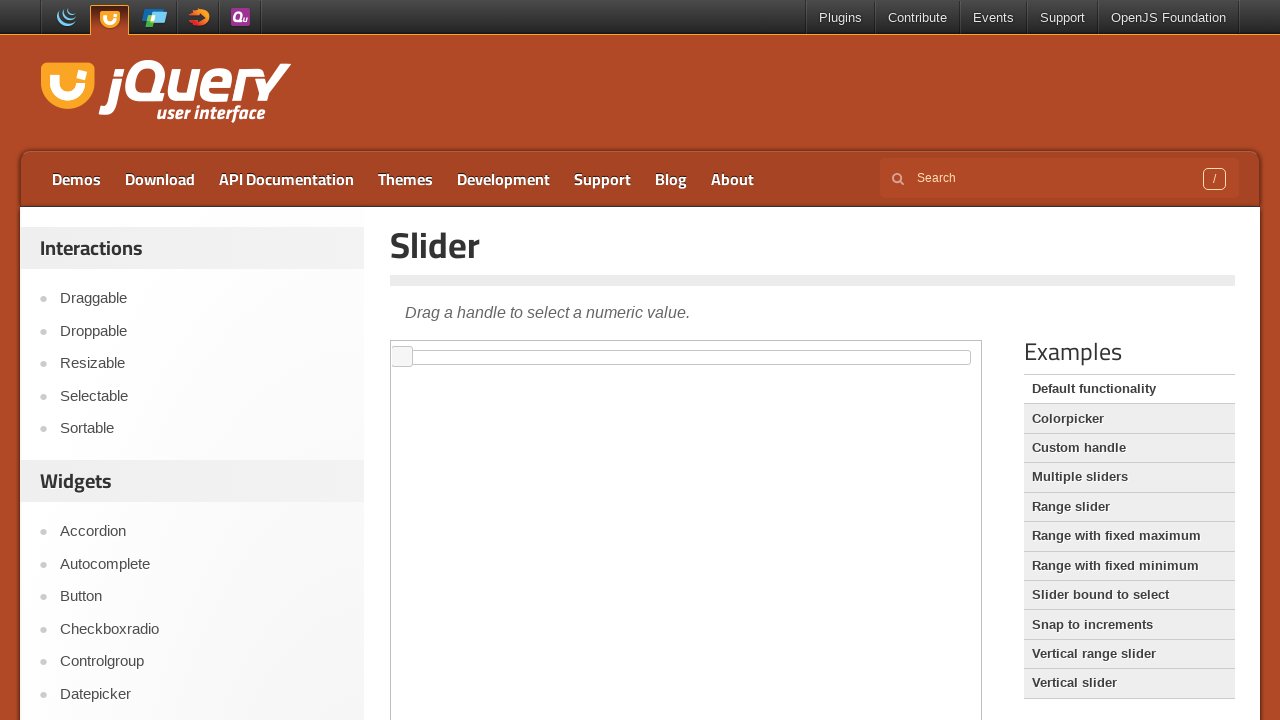

Located the demo-frame iframe
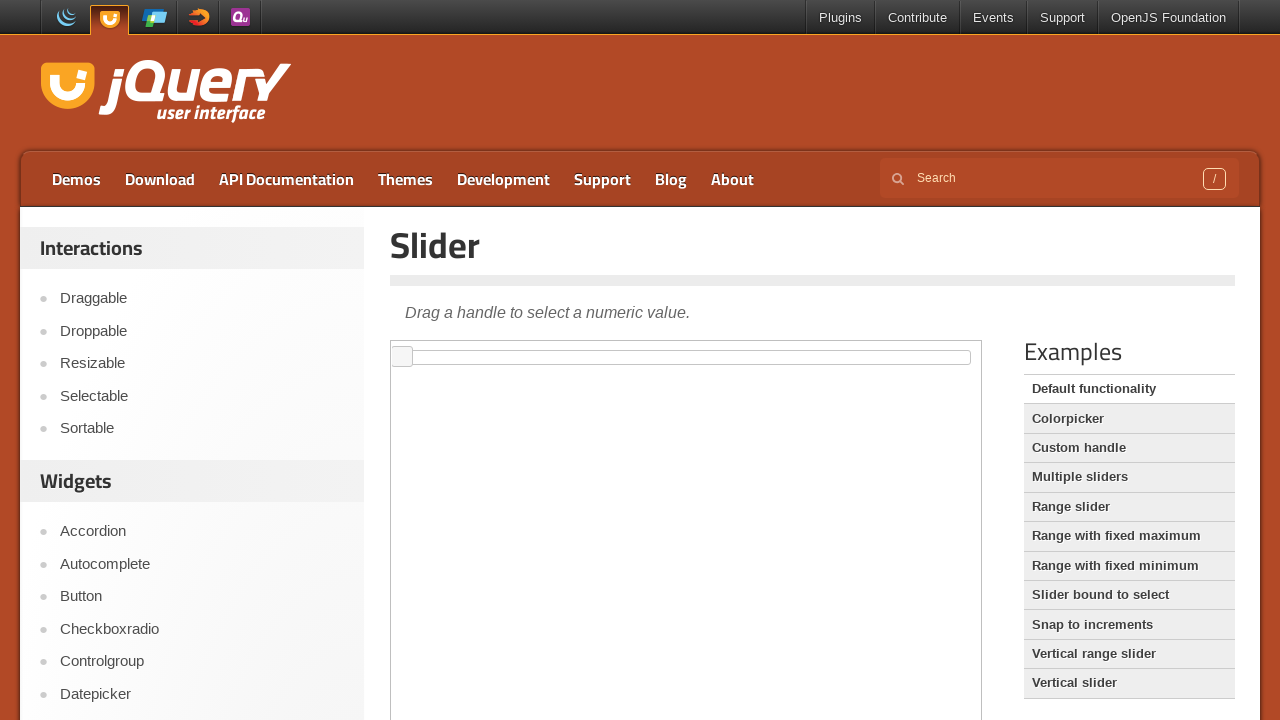

Located the slider handle element
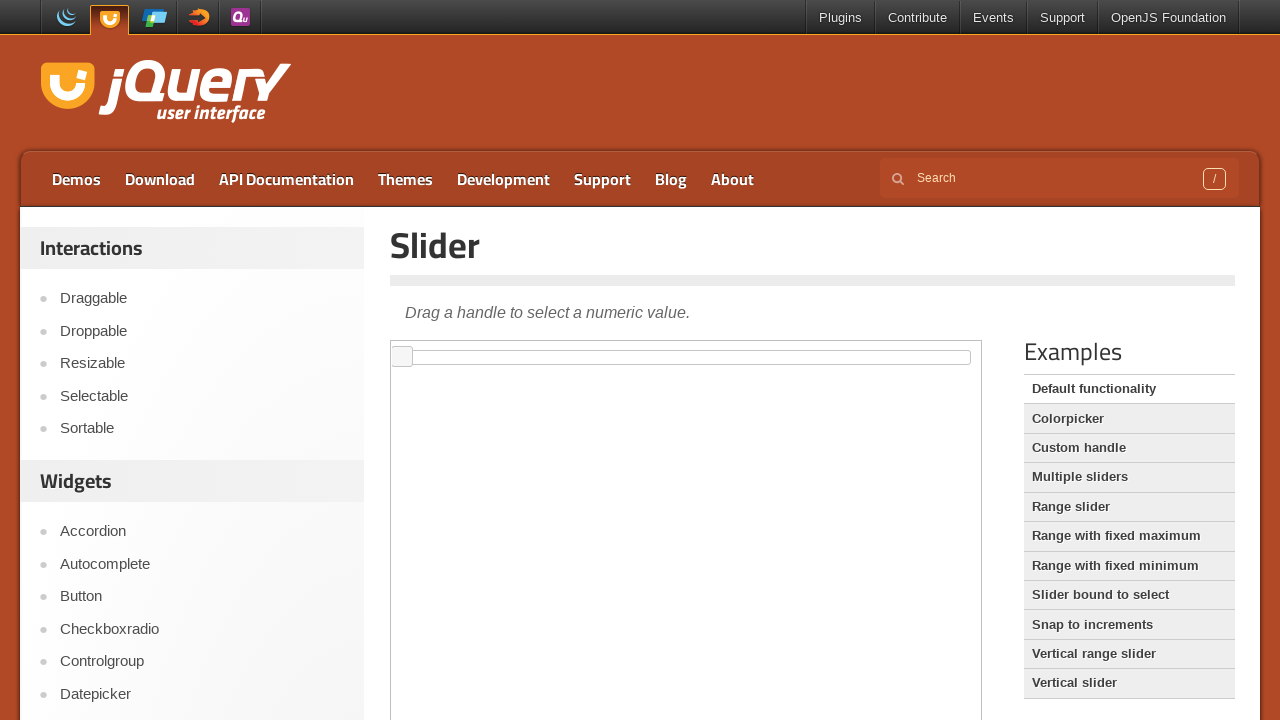

Focused on the slider handle on .demo-frame >> internal:control=enter-frame >> xpath=//span[@class='ui-slider-ha
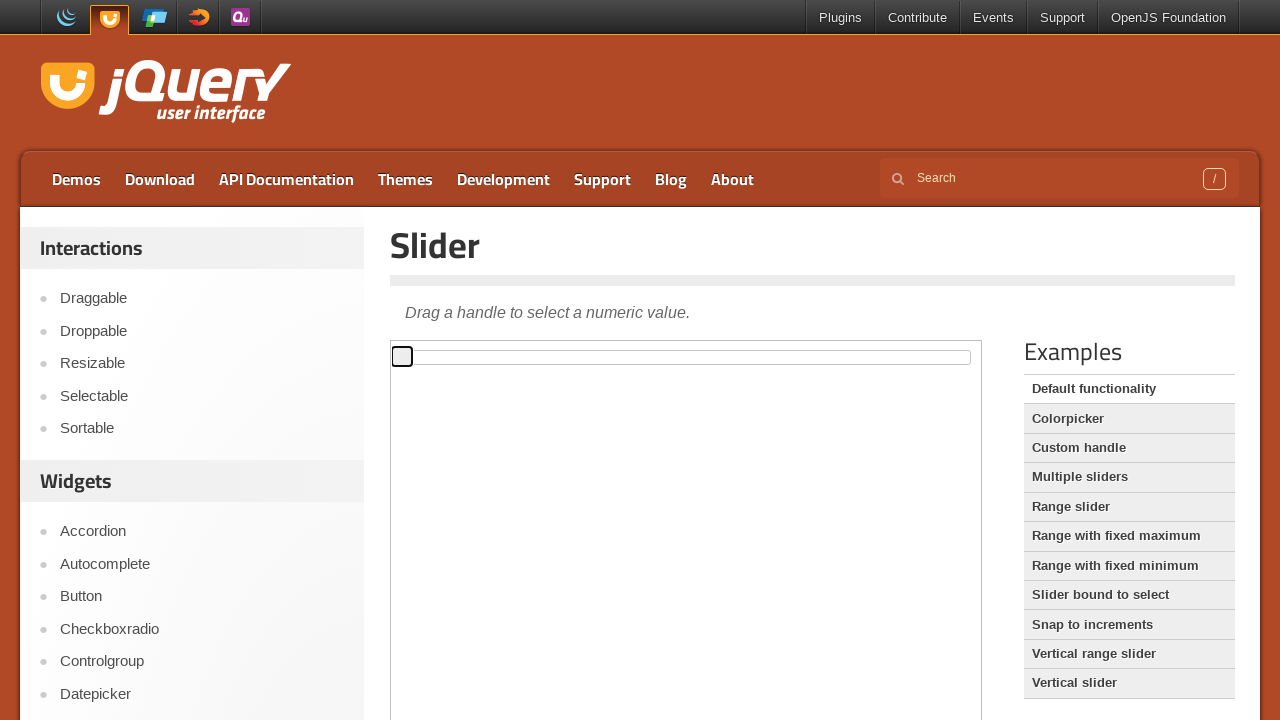

Pressed ArrowRight to move slider right (press 1 of 10)
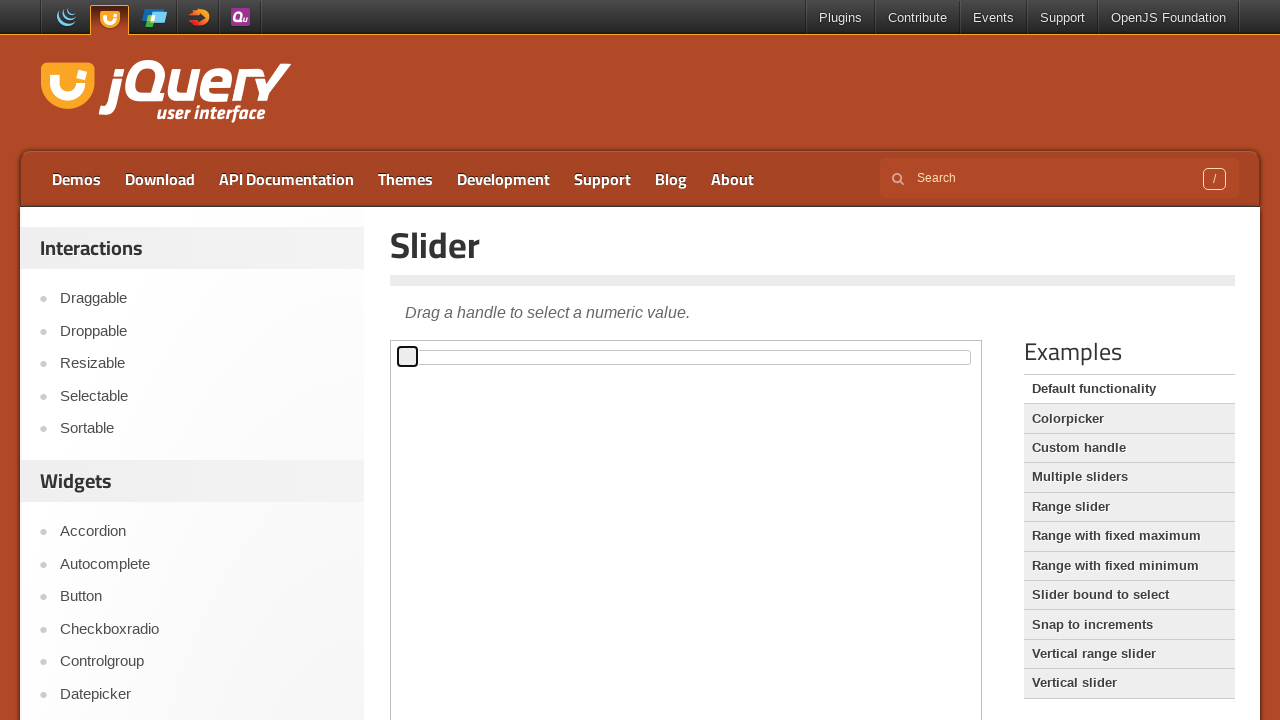

Pressed ArrowRight to move slider right (press 2 of 10)
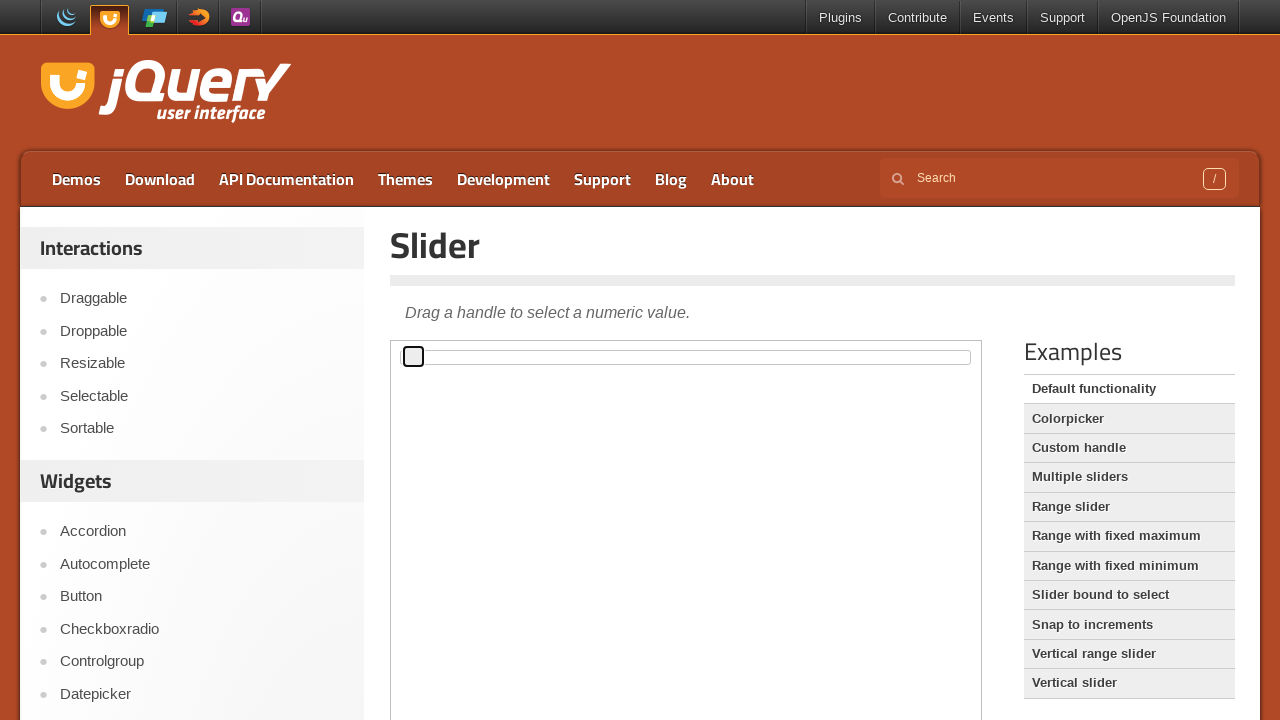

Pressed ArrowRight to move slider right (press 3 of 10)
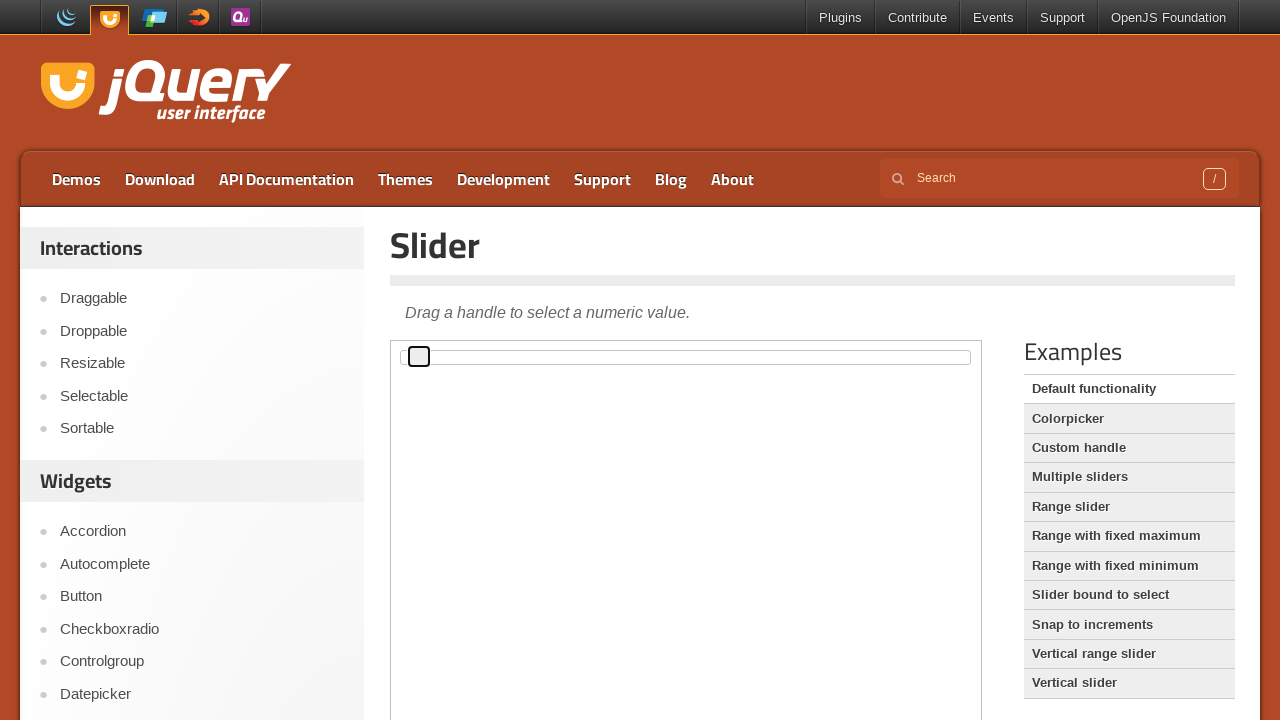

Pressed ArrowRight to move slider right (press 4 of 10)
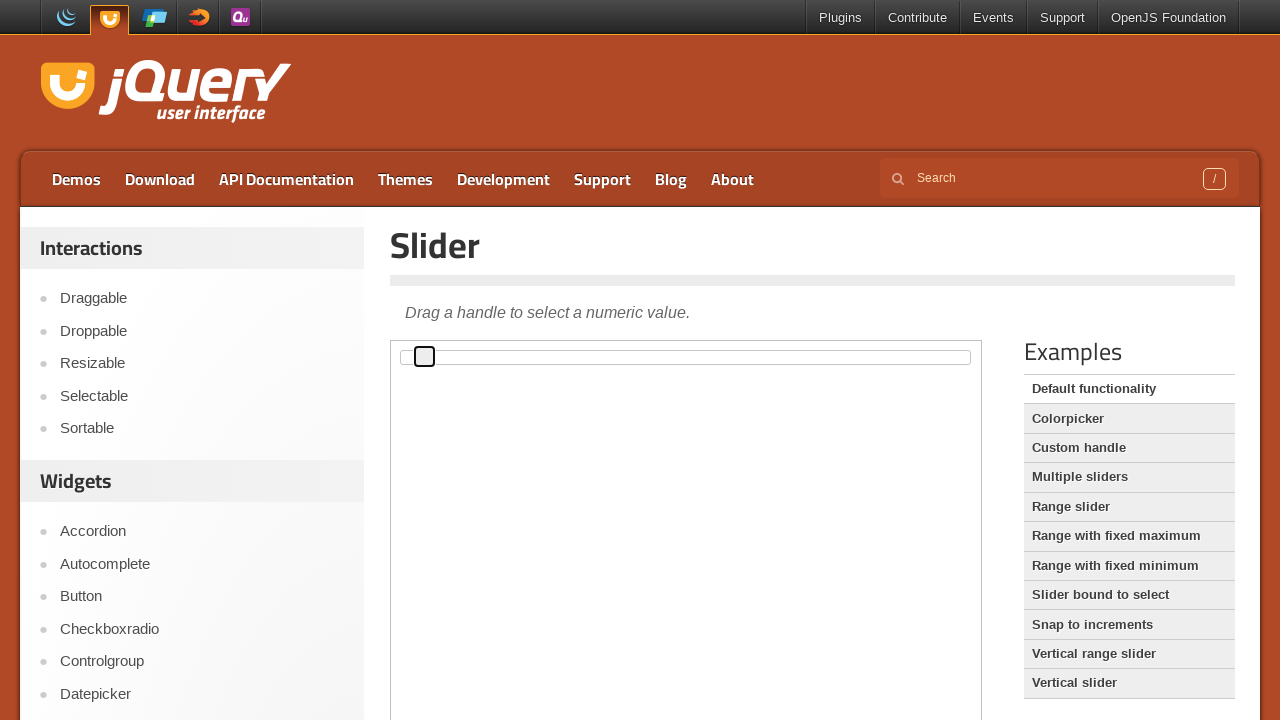

Pressed ArrowRight to move slider right (press 5 of 10)
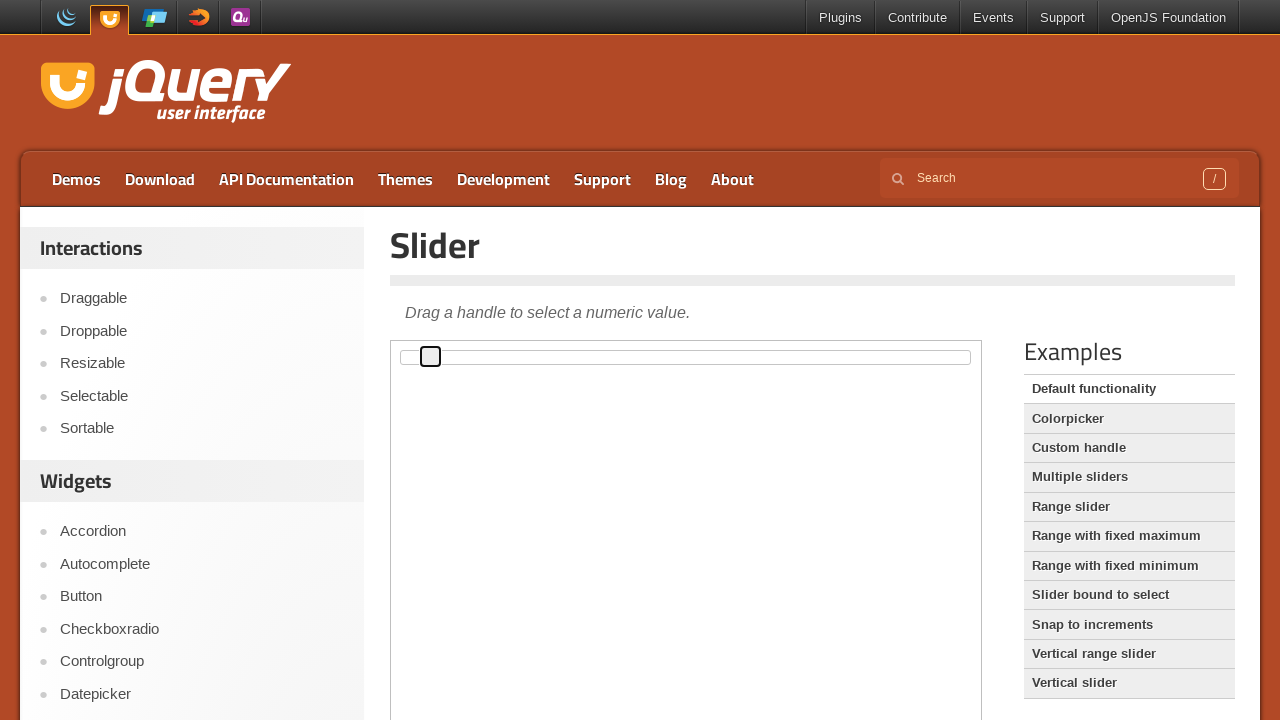

Pressed ArrowRight to move slider right (press 6 of 10)
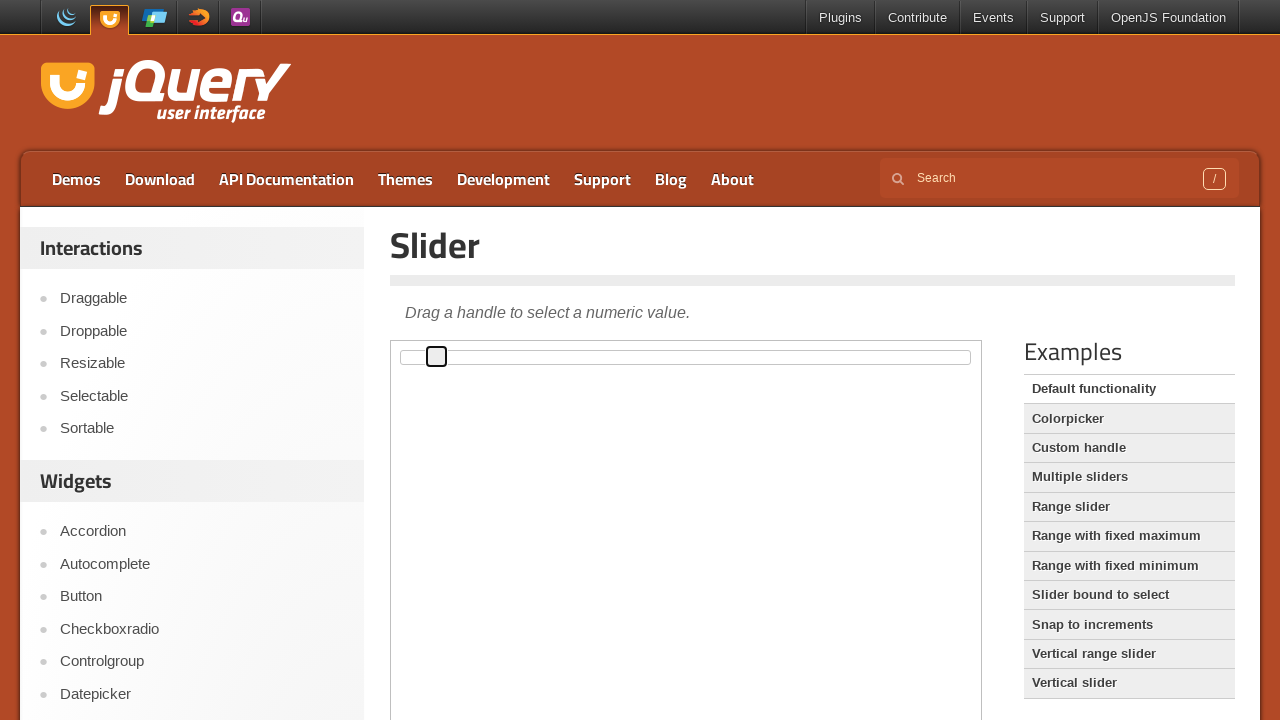

Pressed ArrowRight to move slider right (press 7 of 10)
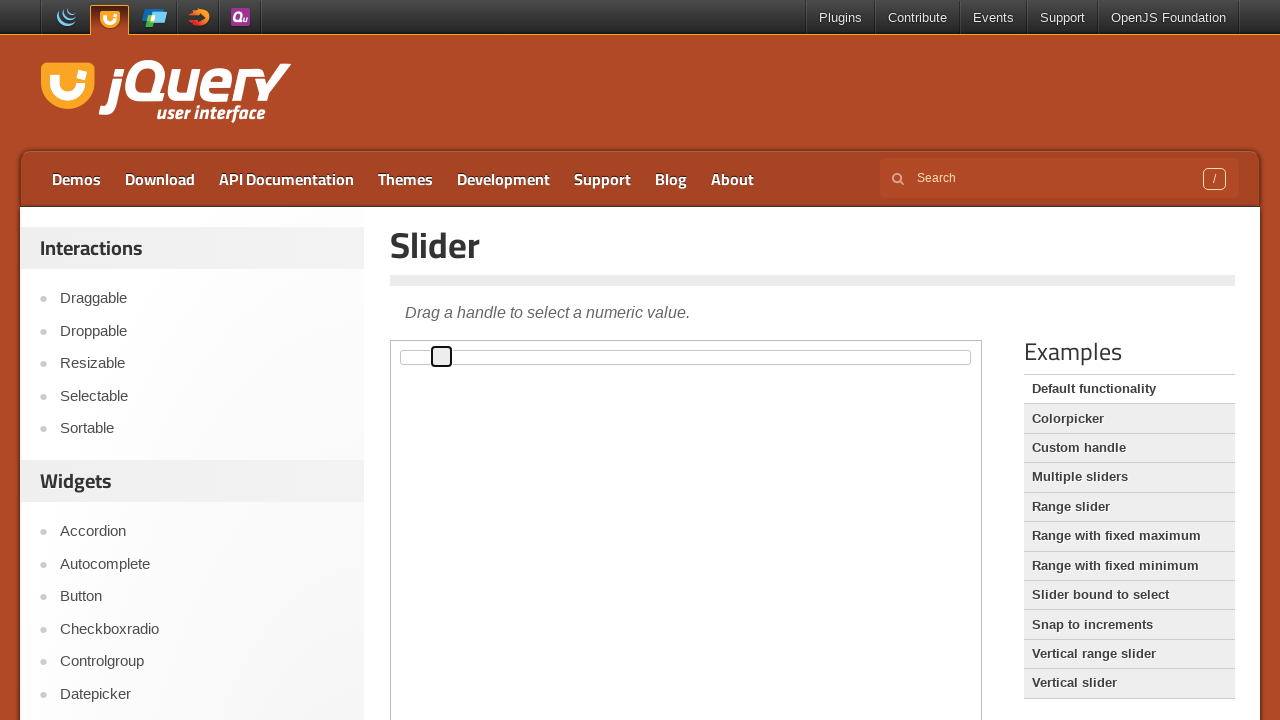

Pressed ArrowRight to move slider right (press 8 of 10)
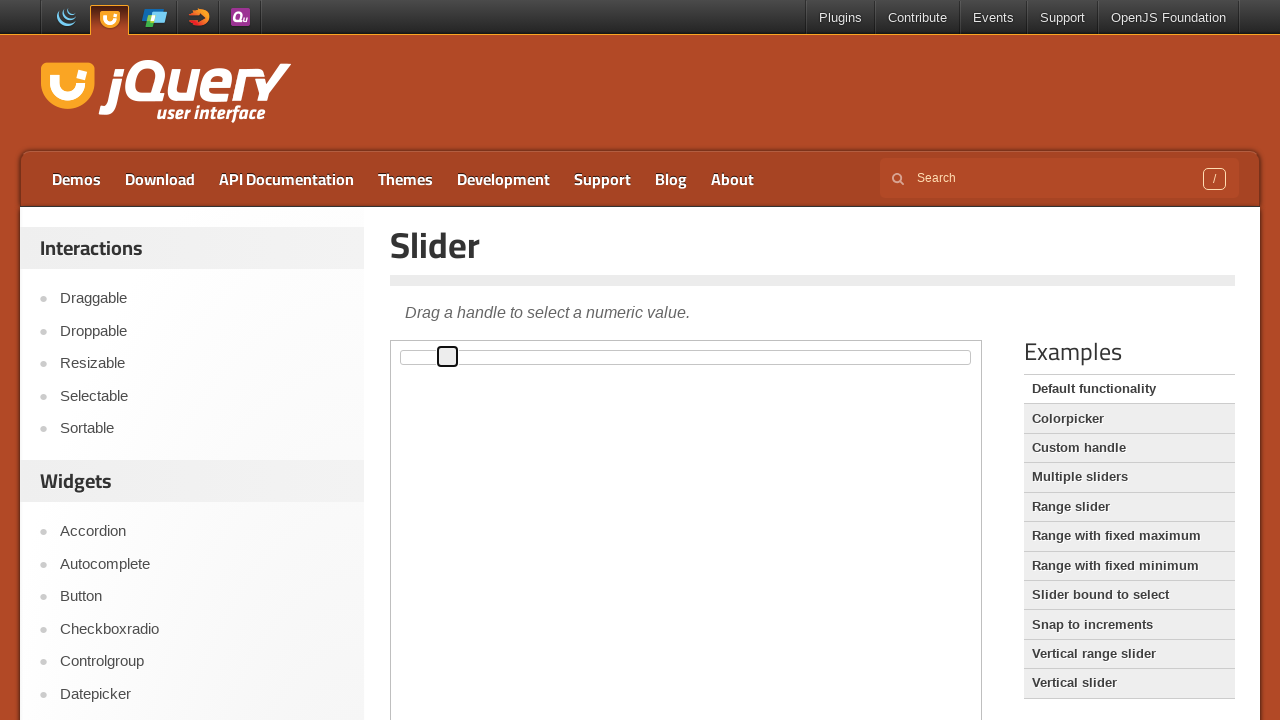

Pressed ArrowRight to move slider right (press 9 of 10)
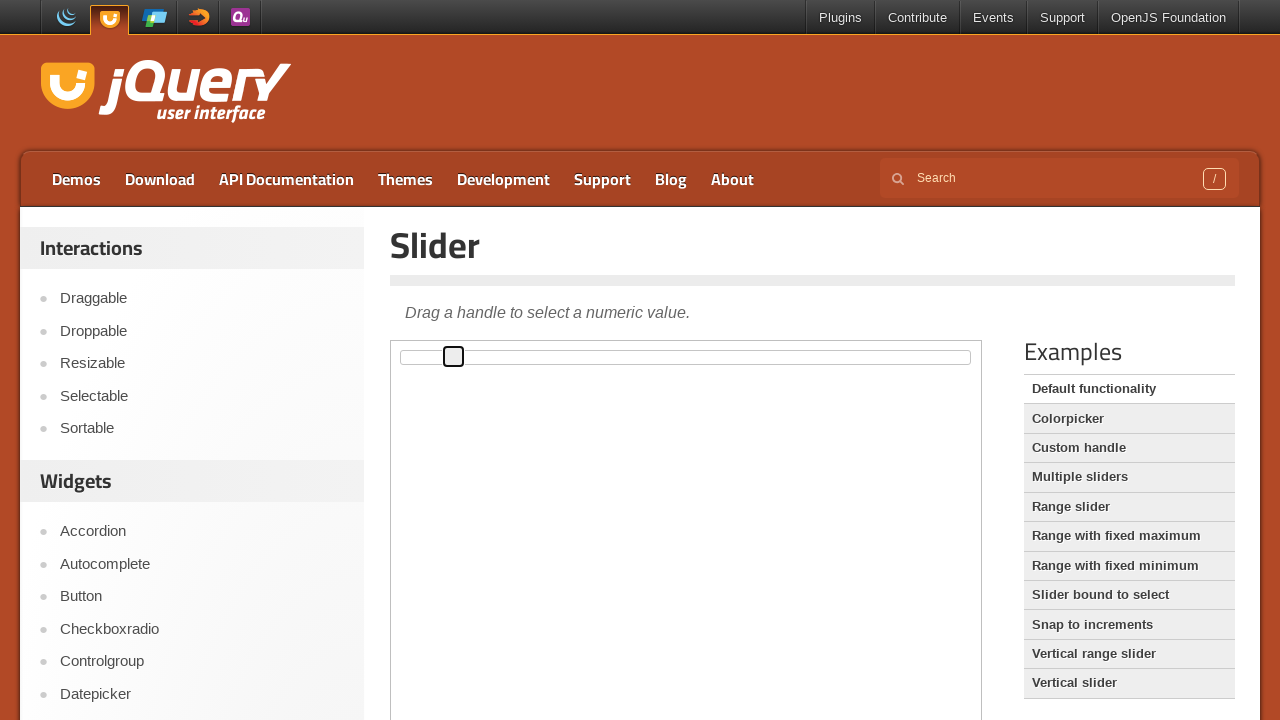

Pressed ArrowRight to move slider right (press 10 of 10)
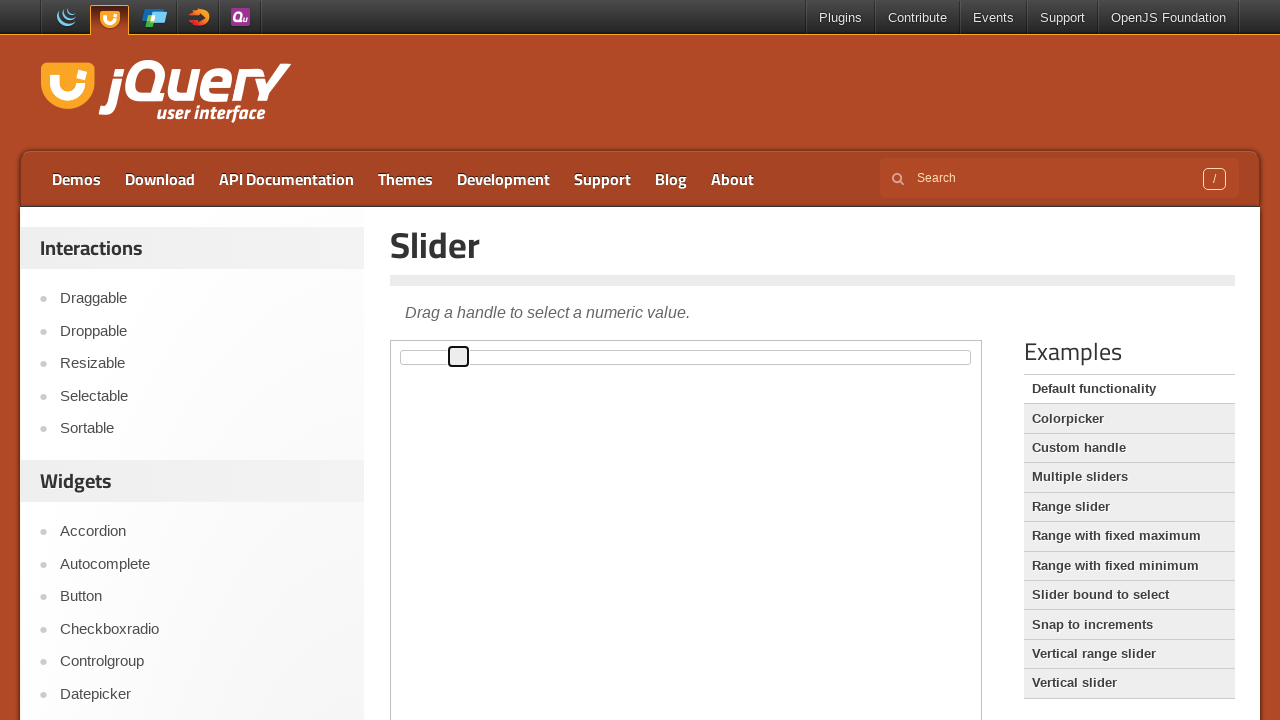

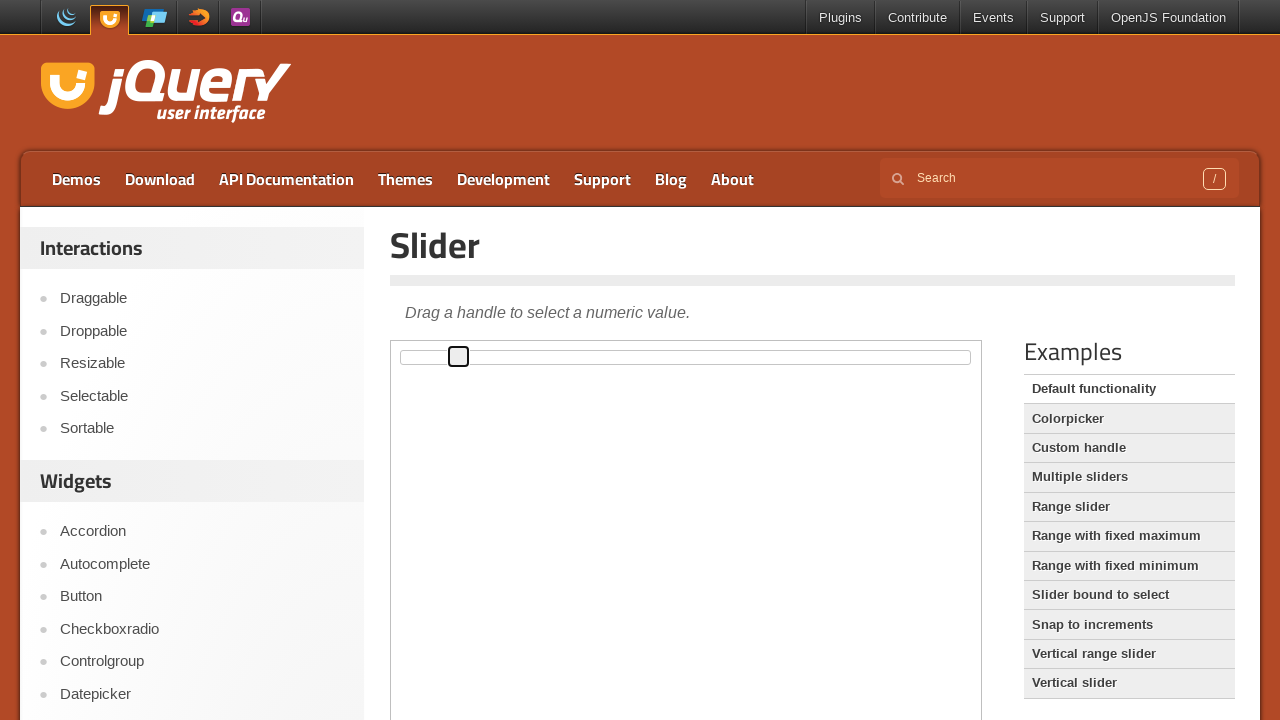